Tests the validation form with 9-character input "asv123456" which should be invalid due to length

Starting URL: https://testpages.eviltester.com/styled/apps/7charval/simple7charvalidation.html

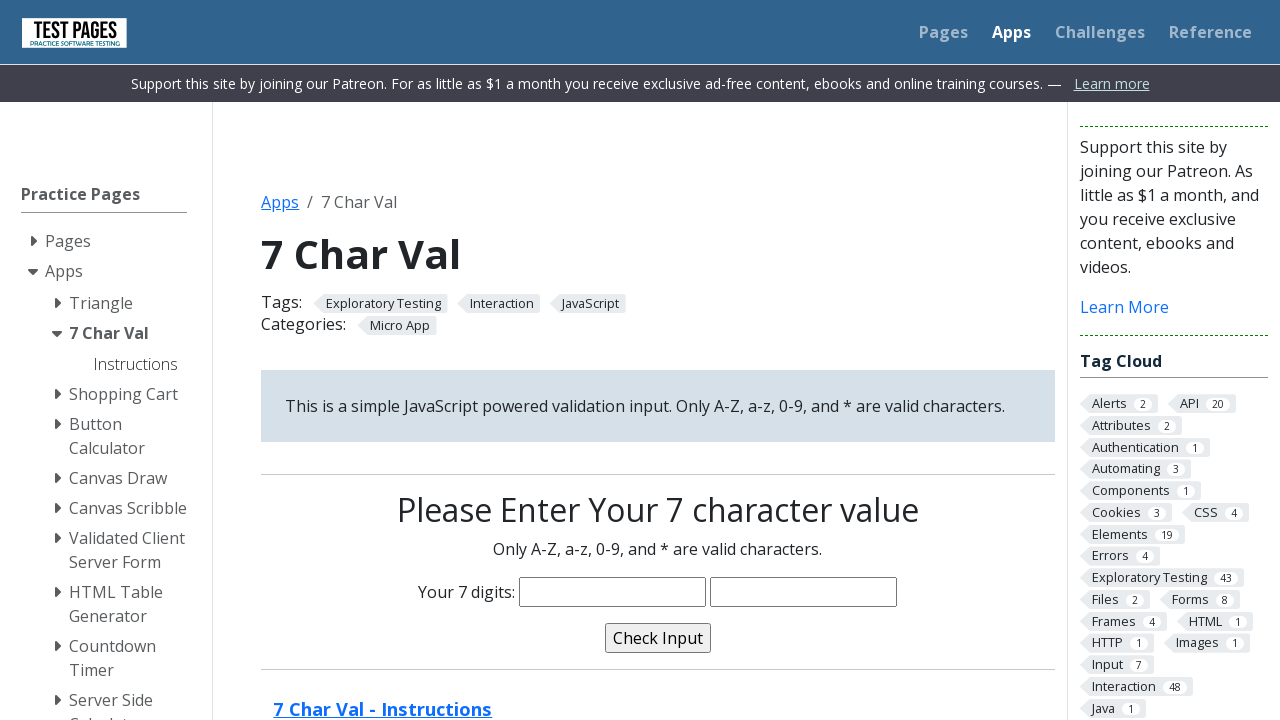

Filled characters field with 9-character input 'asv123456' (invalid due to length) on input[name='characters']
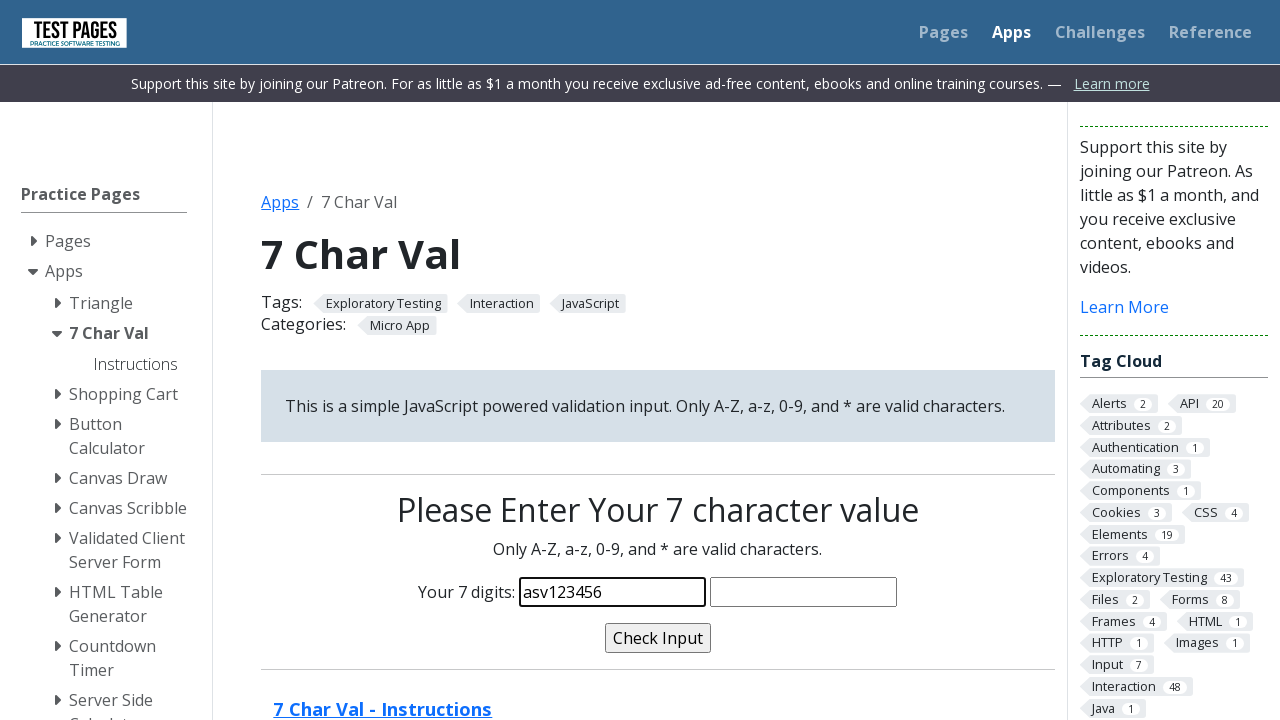

Clicked validate button to trigger validation at (658, 638) on input[name='validate']
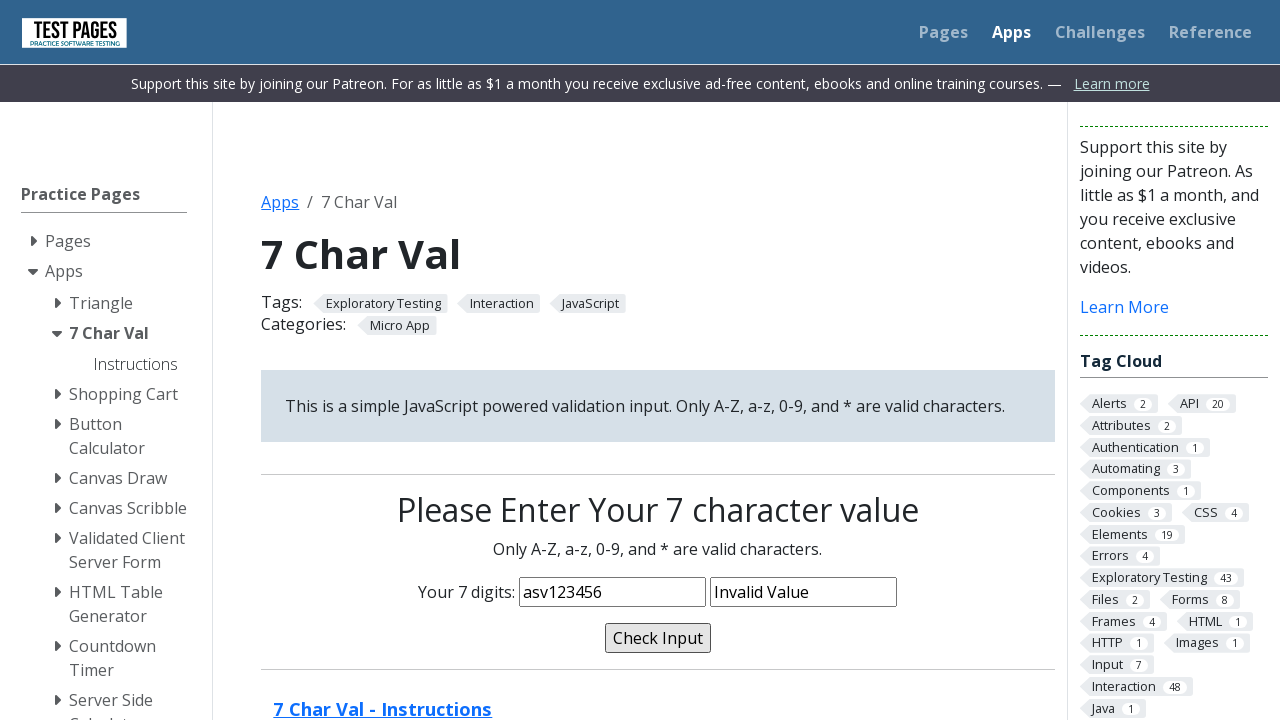

Validation message field appeared on page
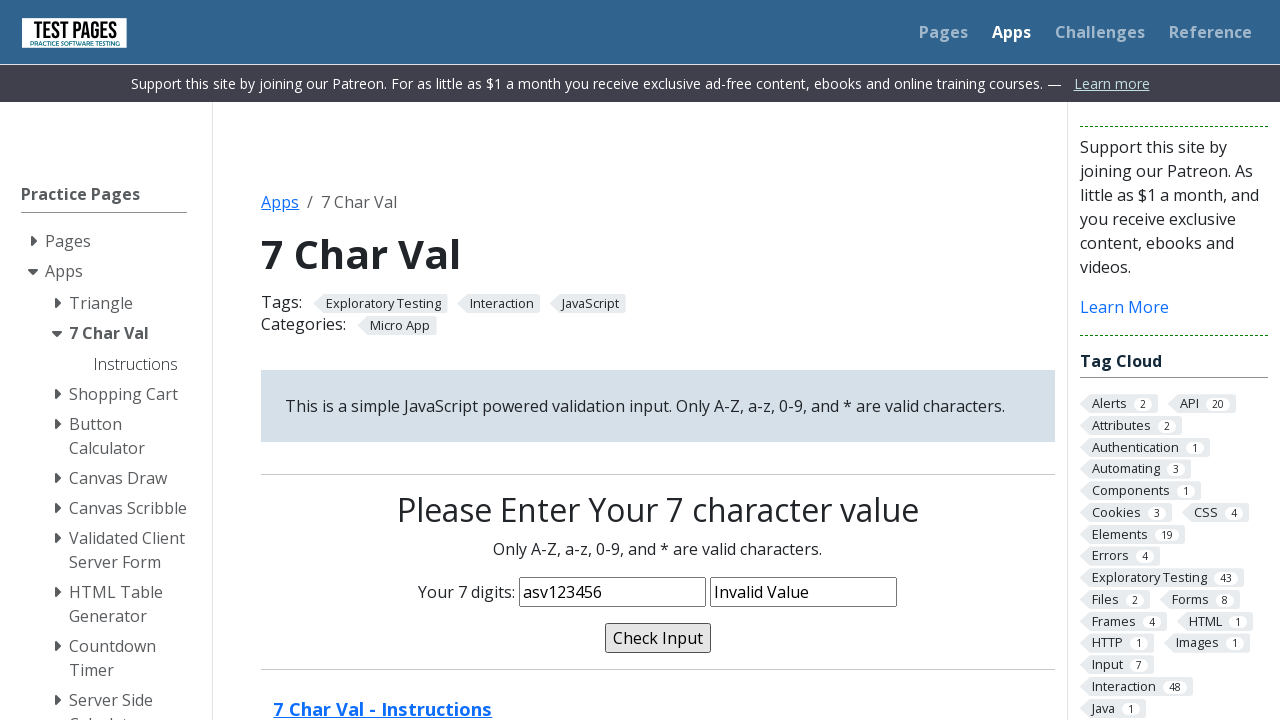

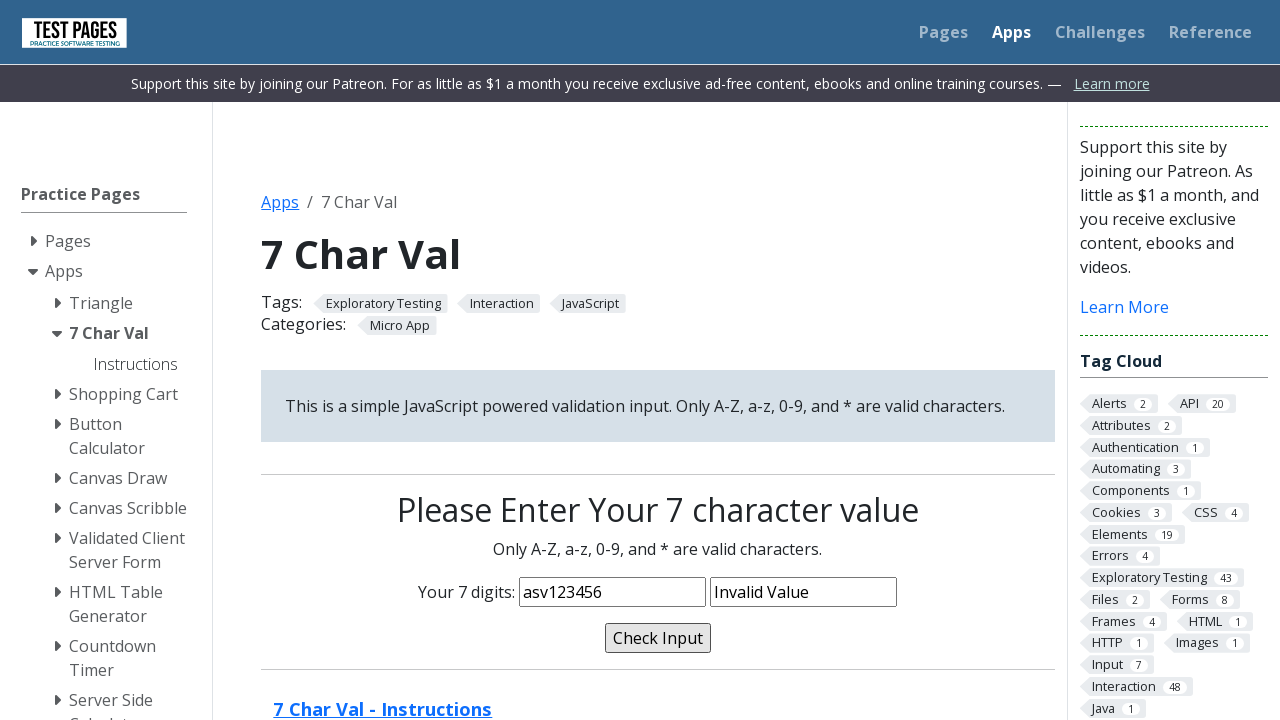